Tests the comment textarea functionality by entering a random comment and verifying it was entered correctly

Starting URL: https://saucelabs.com/test/guinea-pig

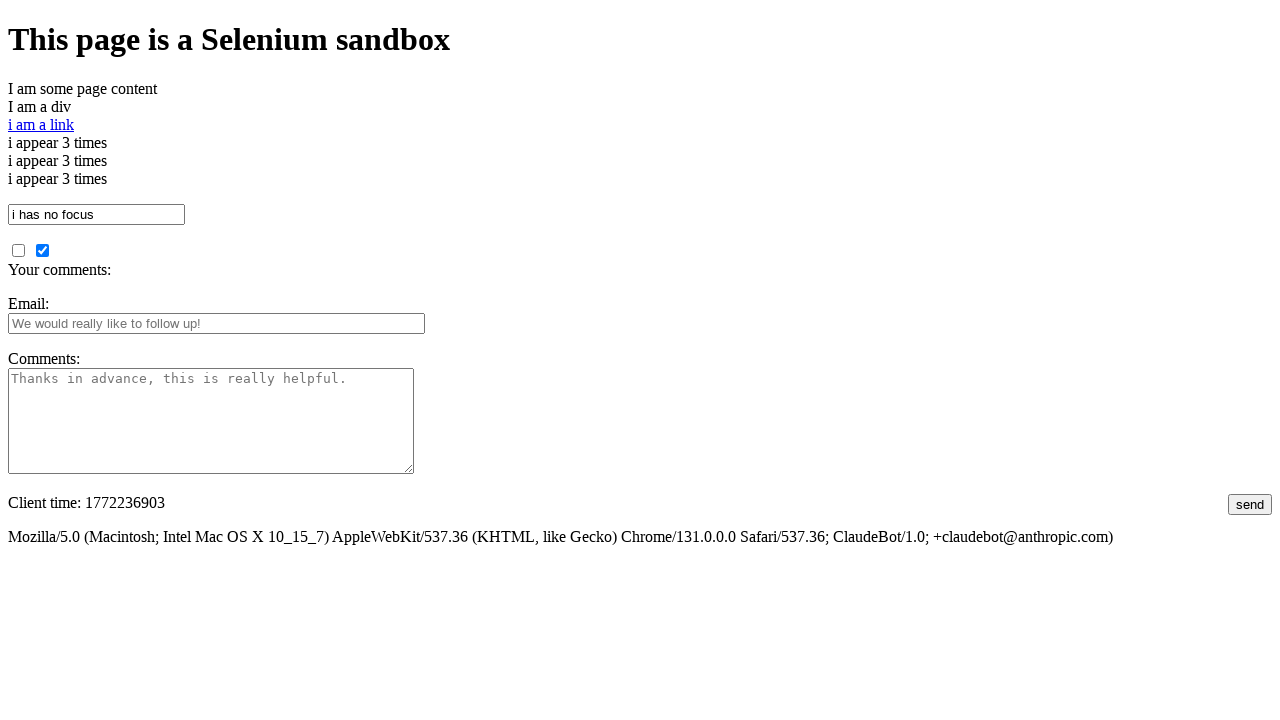

Filled comment textarea with random UUID text on textarea#comments
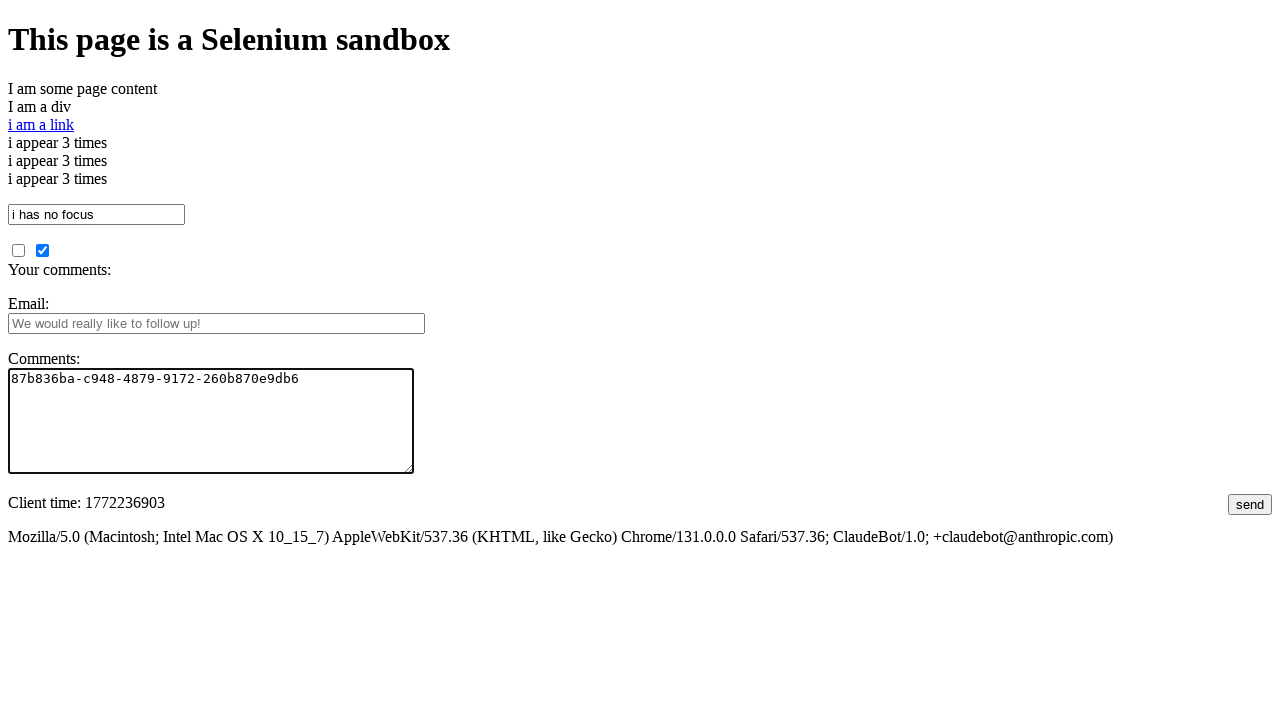

Retrieved comment value from textarea
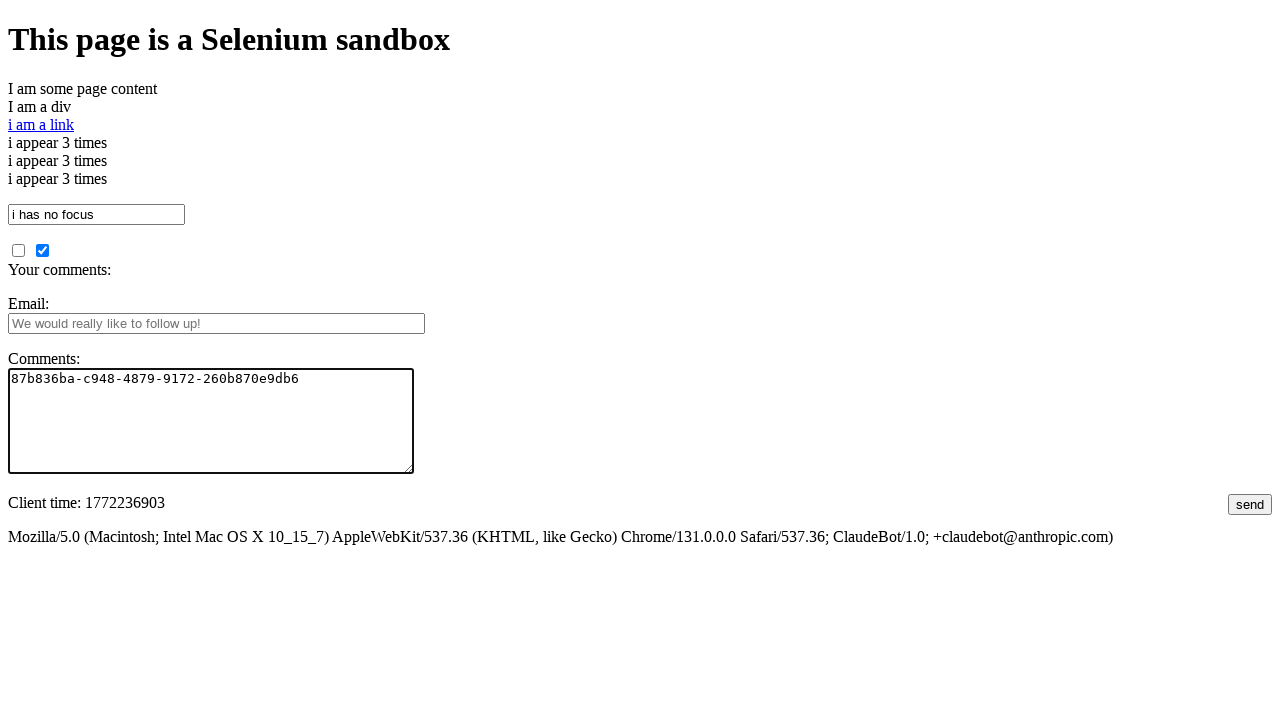

Verified comment textarea contains the expected UUID text
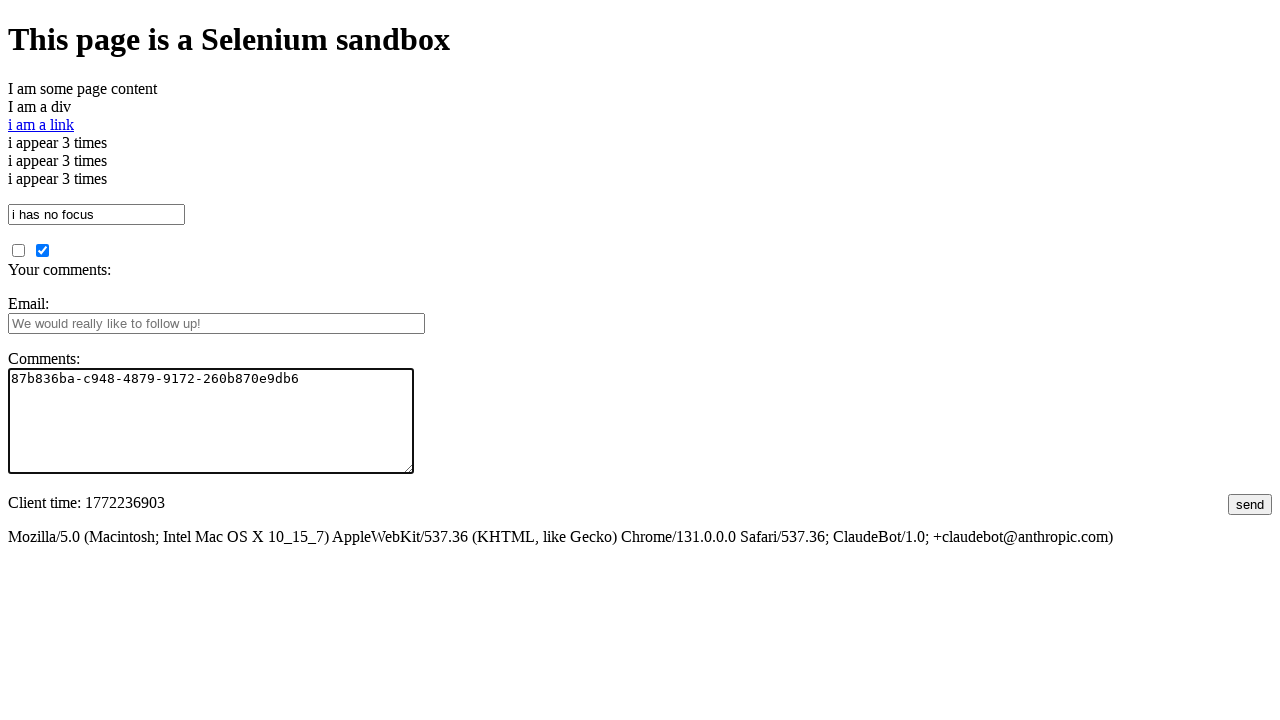

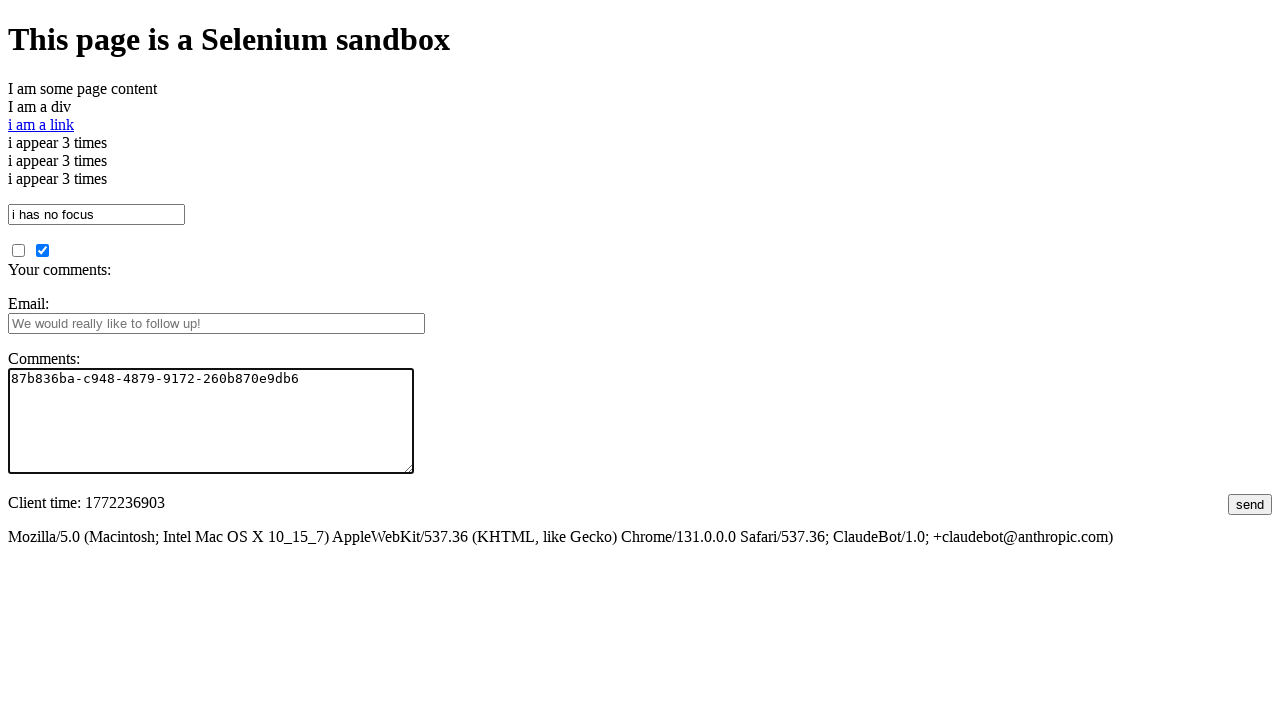